Tests the forgot password functionality by entering an email address and submitting the form

Starting URL: https://the-internet.herokuapp.com/forgot_password

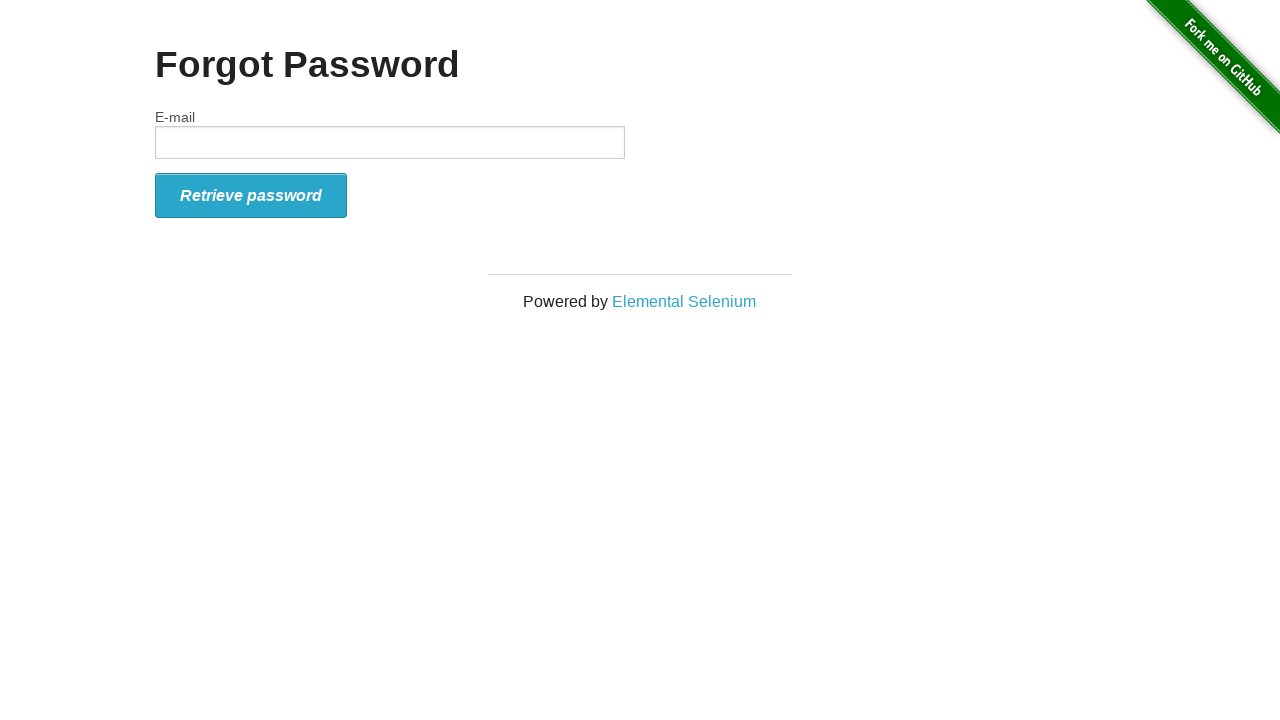

Filled email field with 'testuser247@example.com' on //div[@class='row']//input[@id='email']
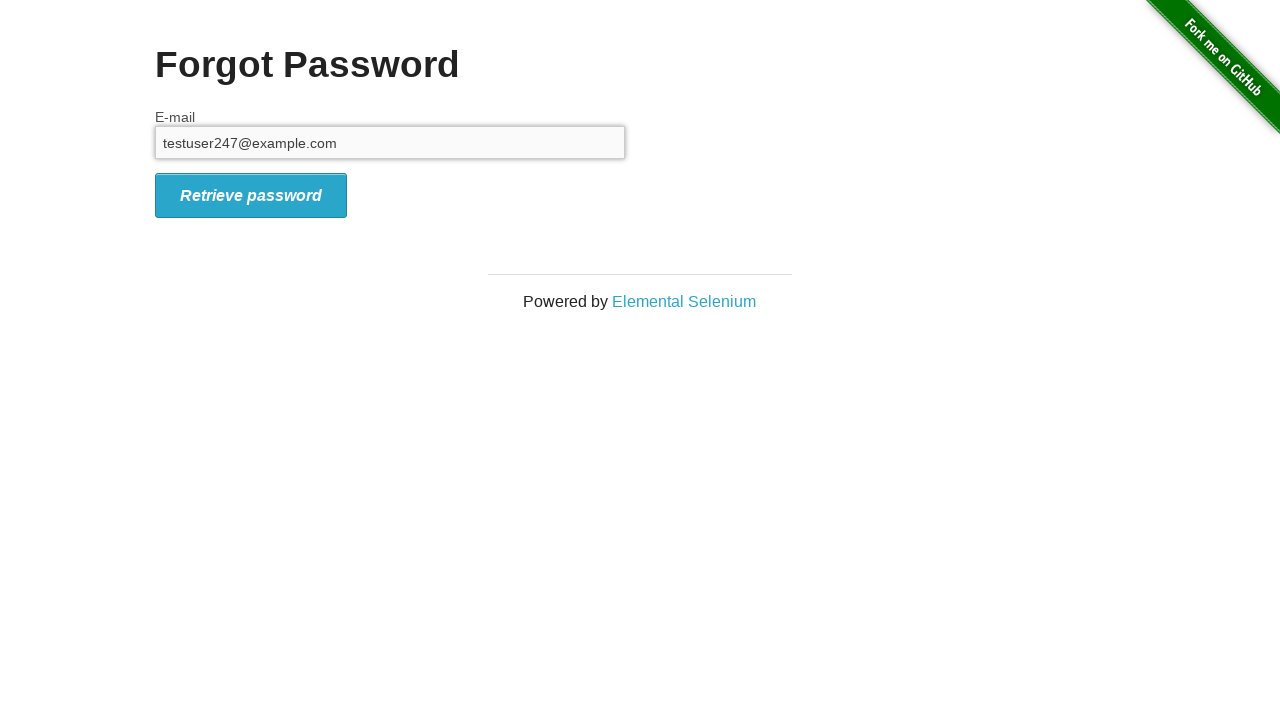

Clicked on page body to trigger field validation at (640, 155) on xpath=//body
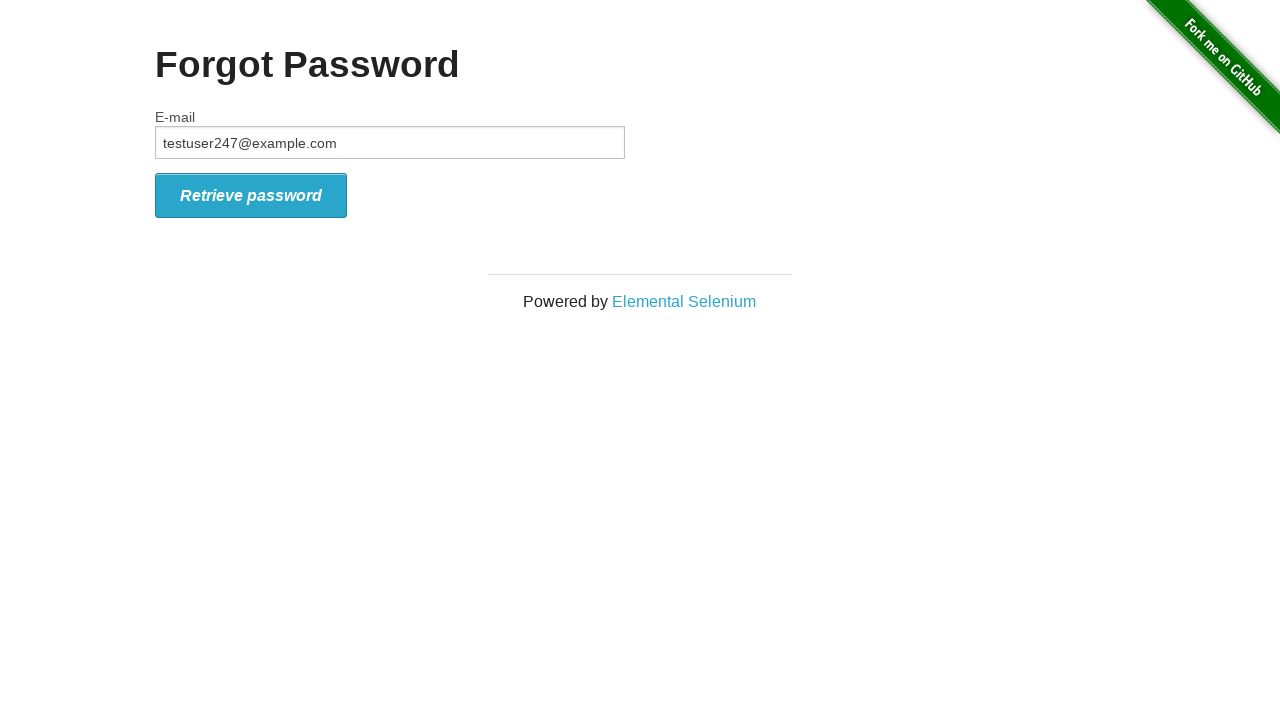

Clicked the submit button to submit forgot password form at (251, 195) on xpath=//button[@id='form_submit']
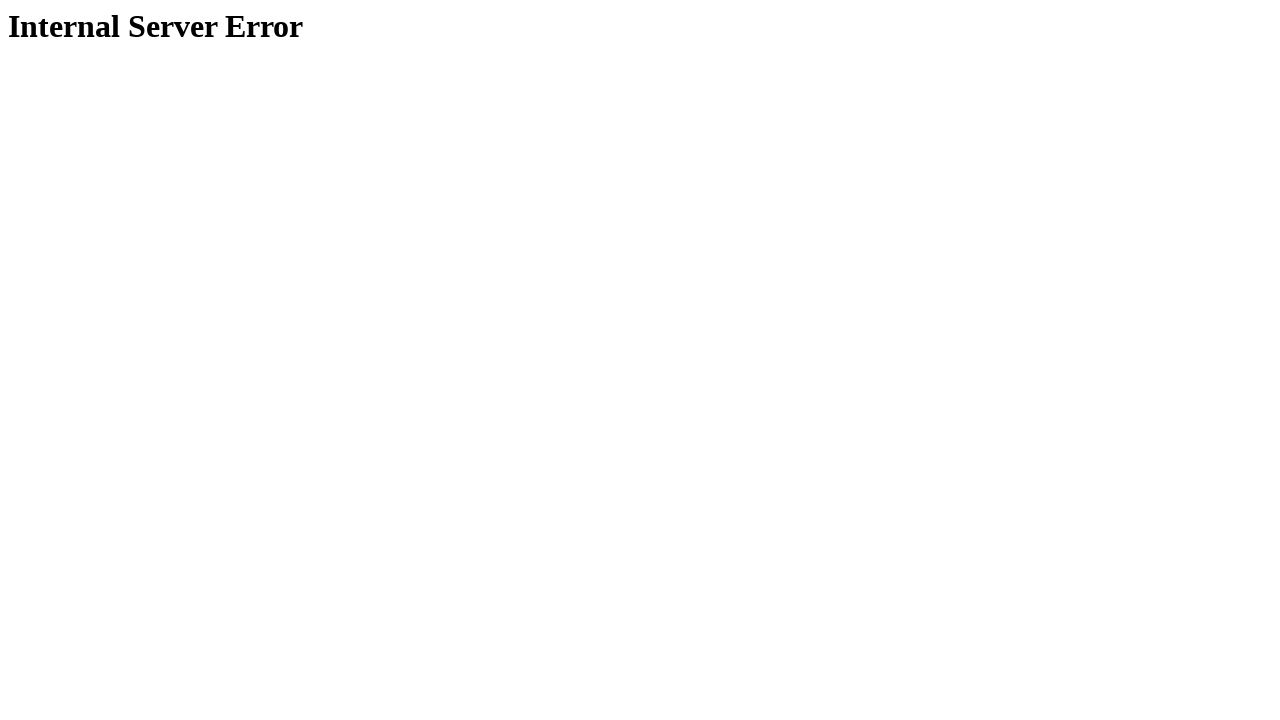

Waited for network idle state after form submission
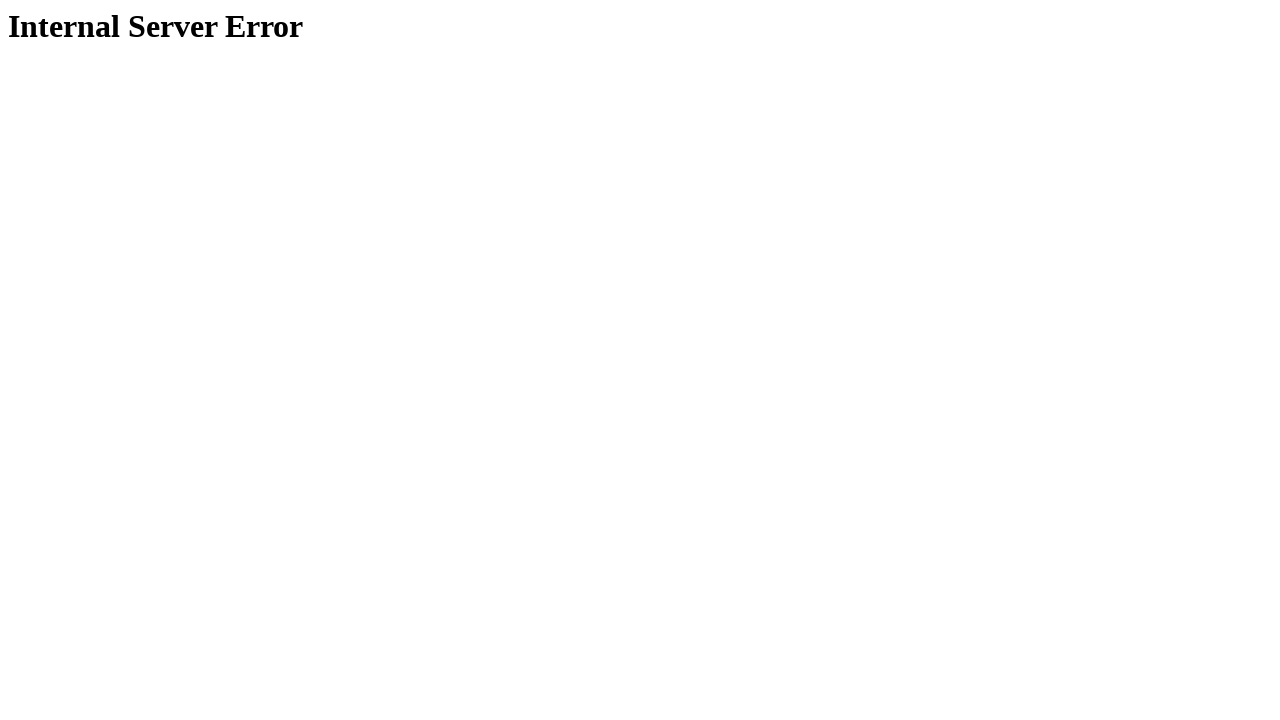

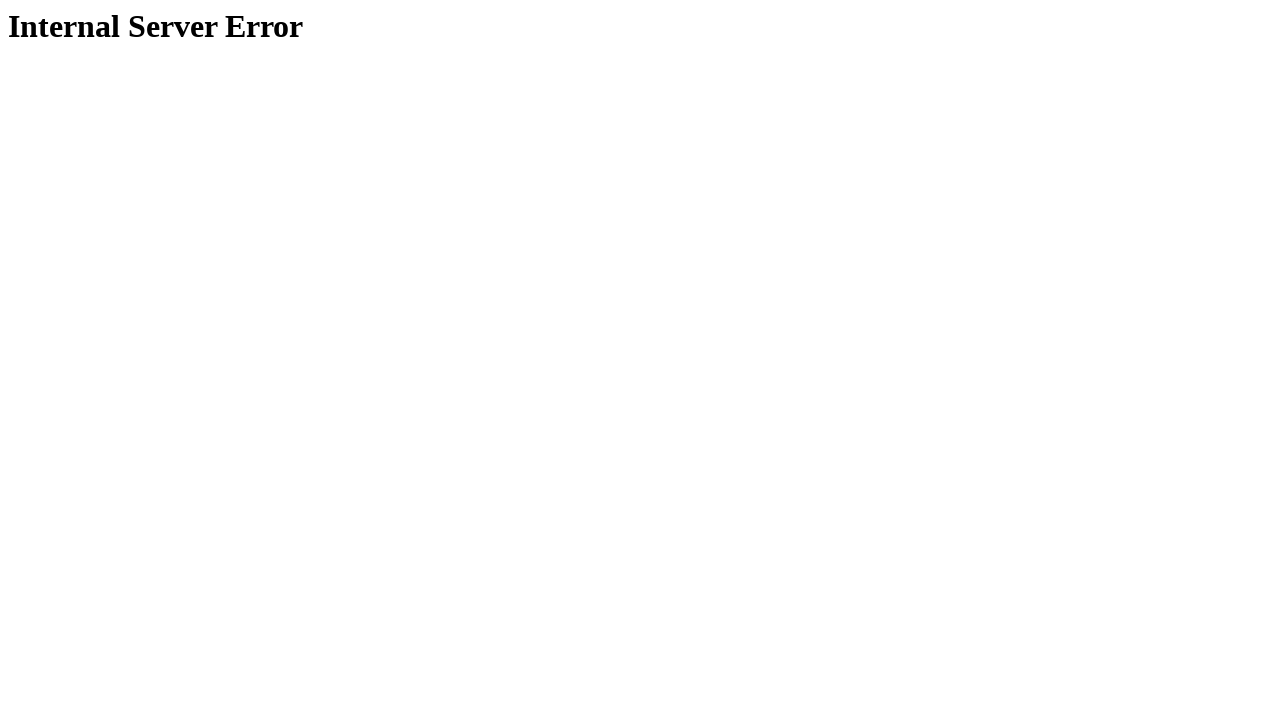